Tests dropdown selection functionality by selecting options by value and by index

Starting URL: http://the-internet.herokuapp.com/dropdown

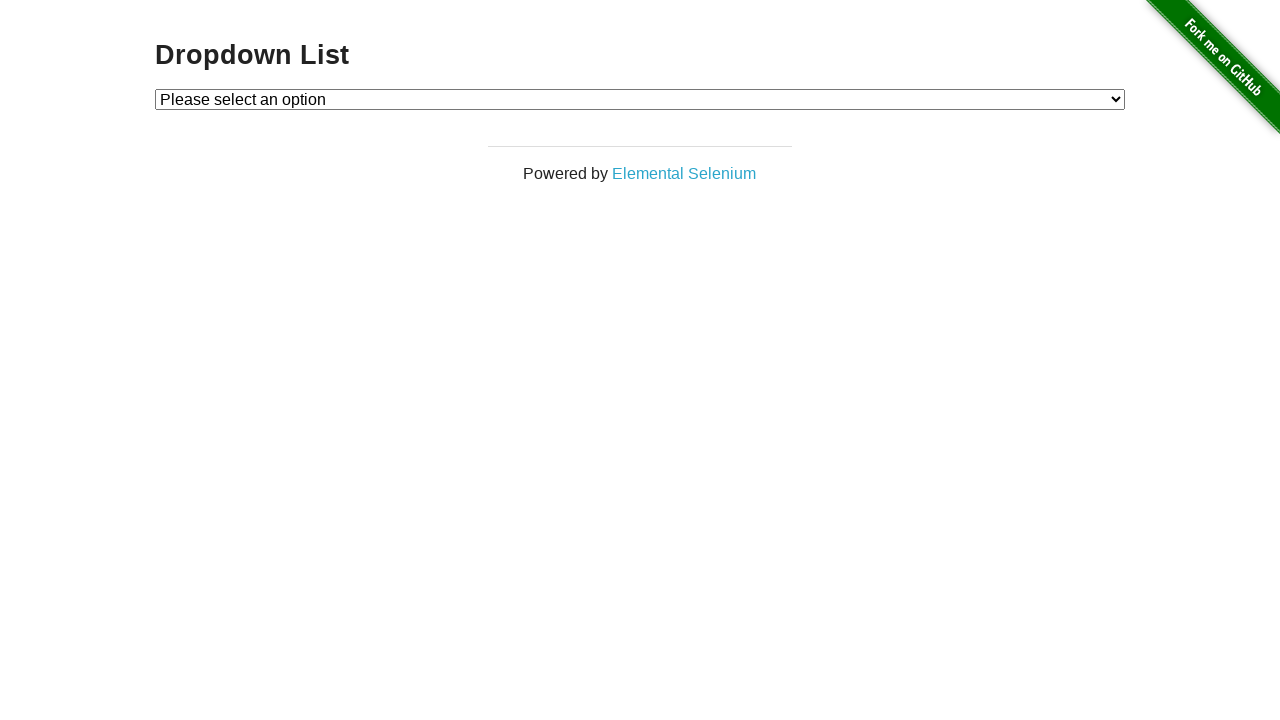

Selected dropdown option by value '1' on #dropdown
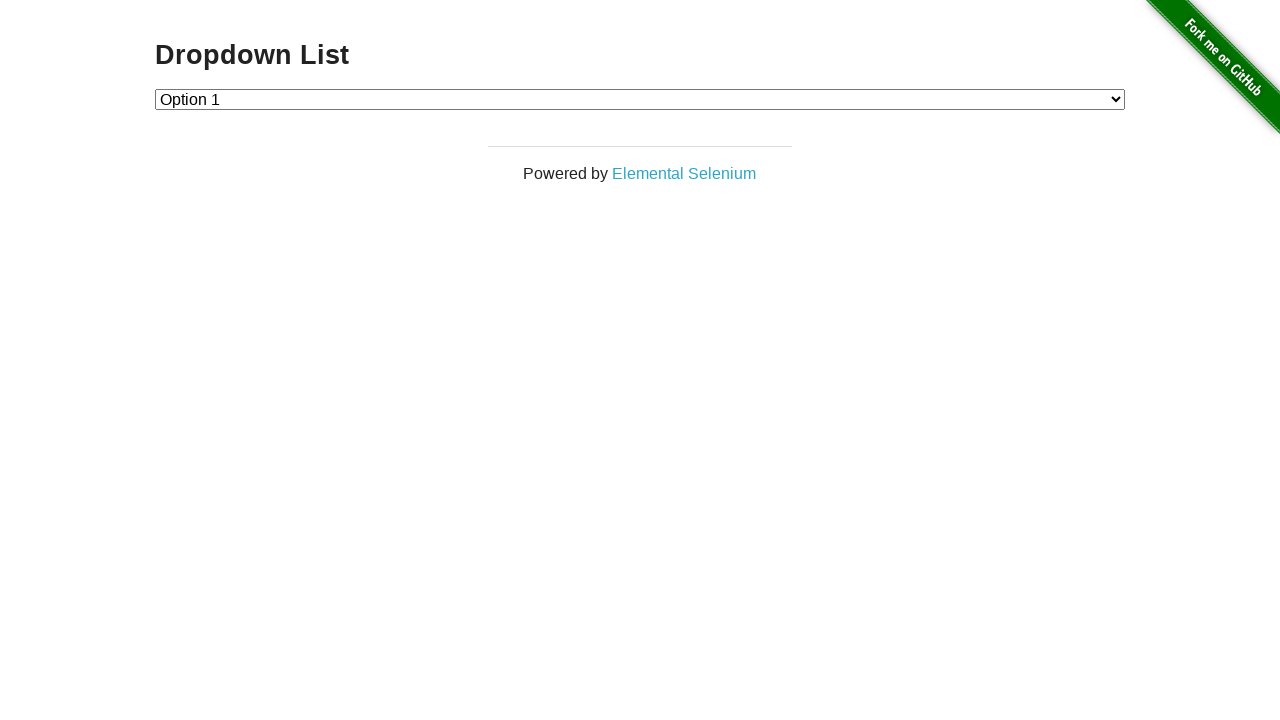

Selected dropdown option by index 2 (Option 2) on #dropdown
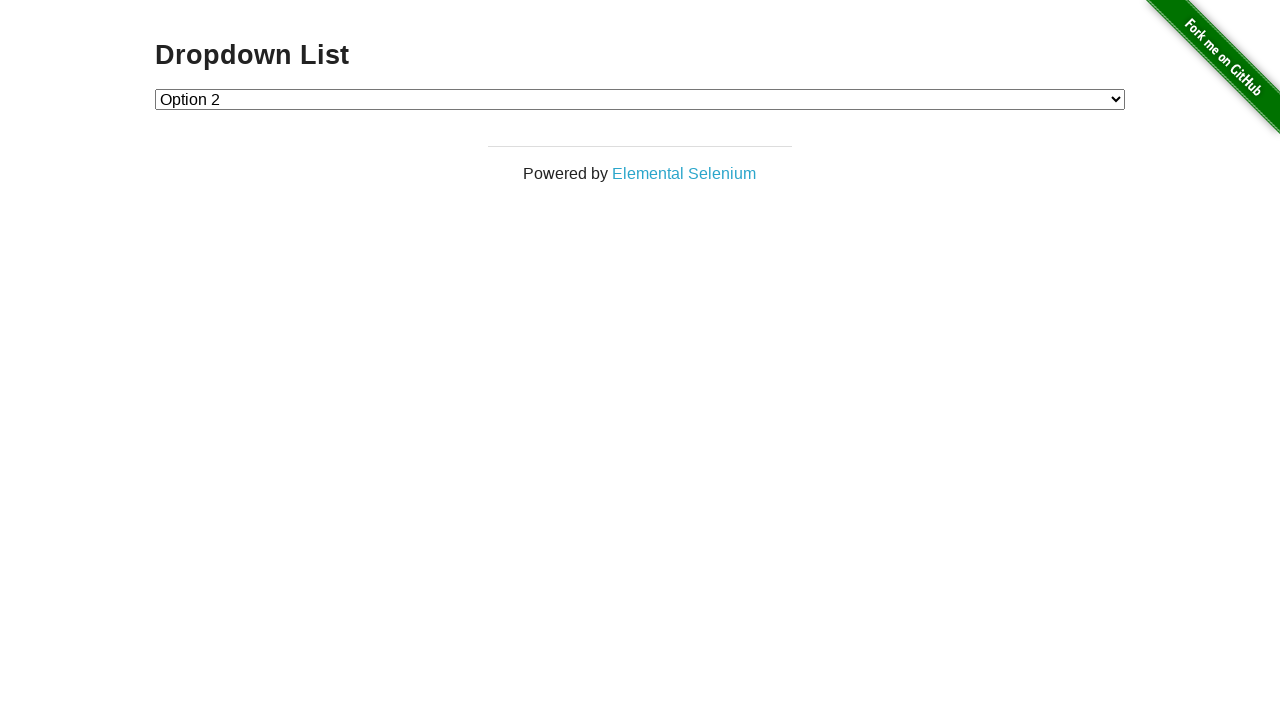

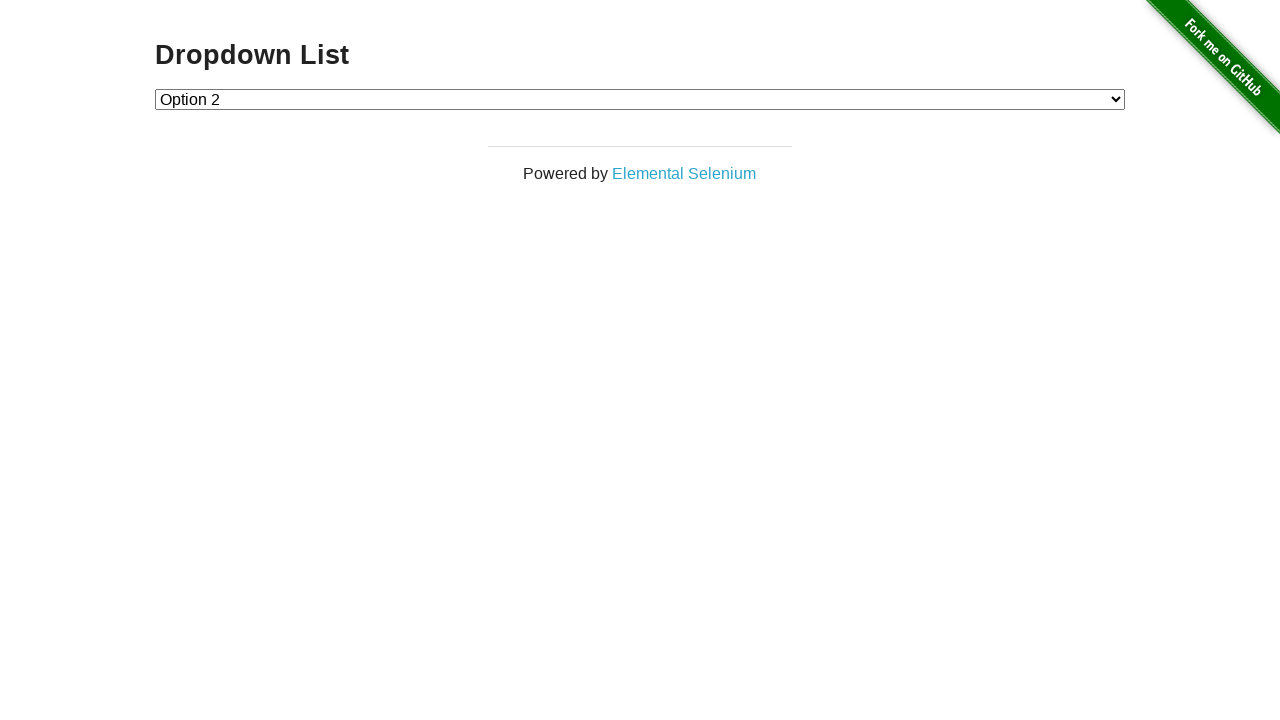